Tests dynamic controls functionality by checking if an input field is enabled, clicking a toggle button to enable it, and verifying the state change

Starting URL: https://v1.training-support.net/selenium/dynamic-controls

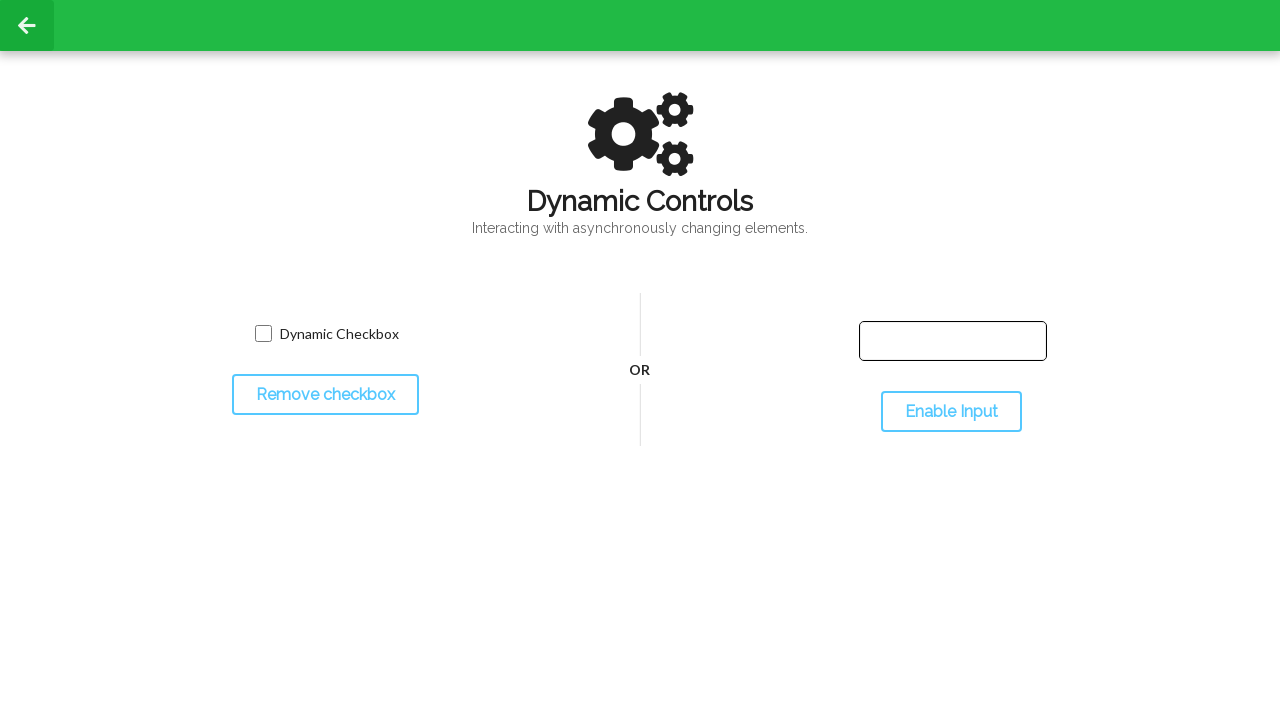

Text field located and confirmed visible
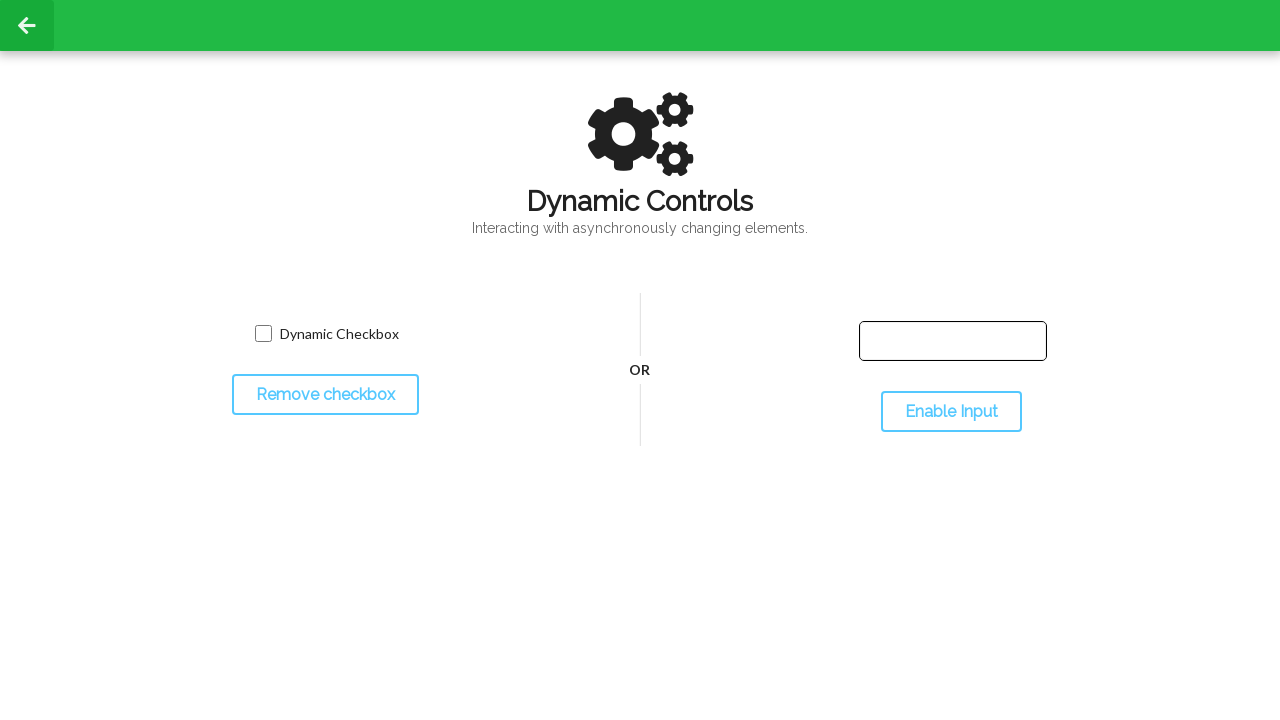

Clicked toggle button to enable input field at (951, 412) on #toggleInput
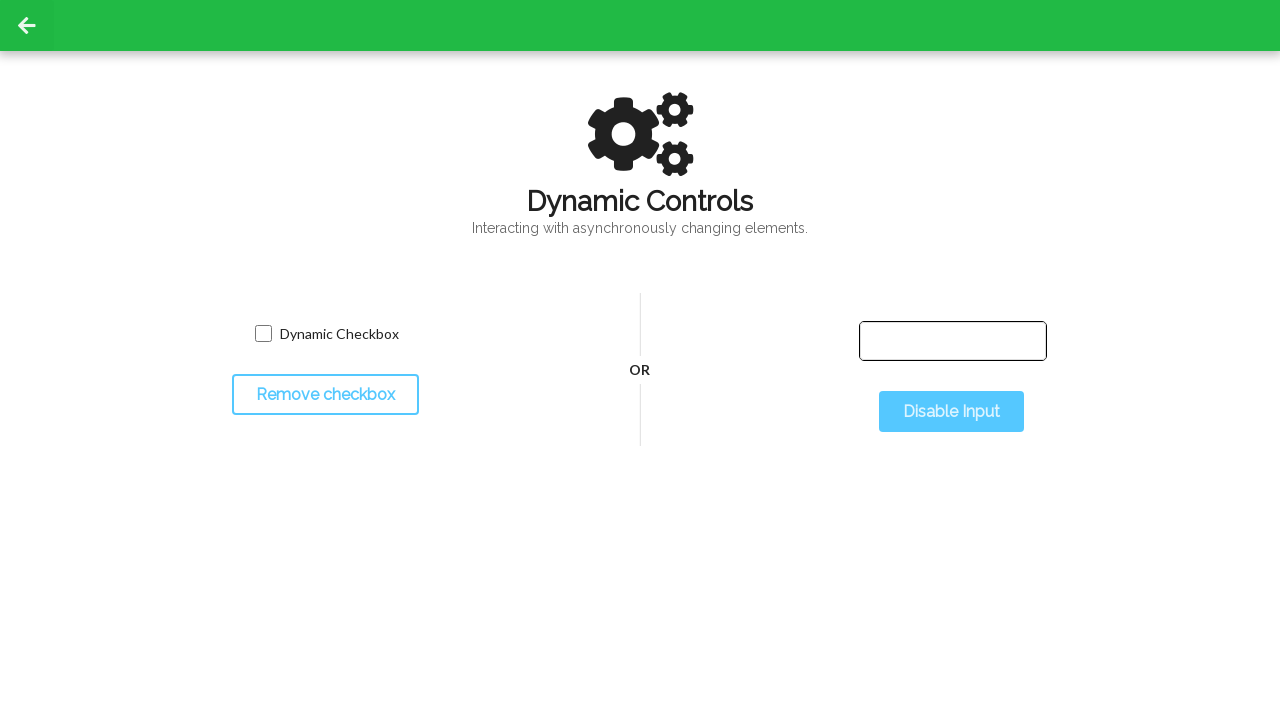

Input field is now enabled
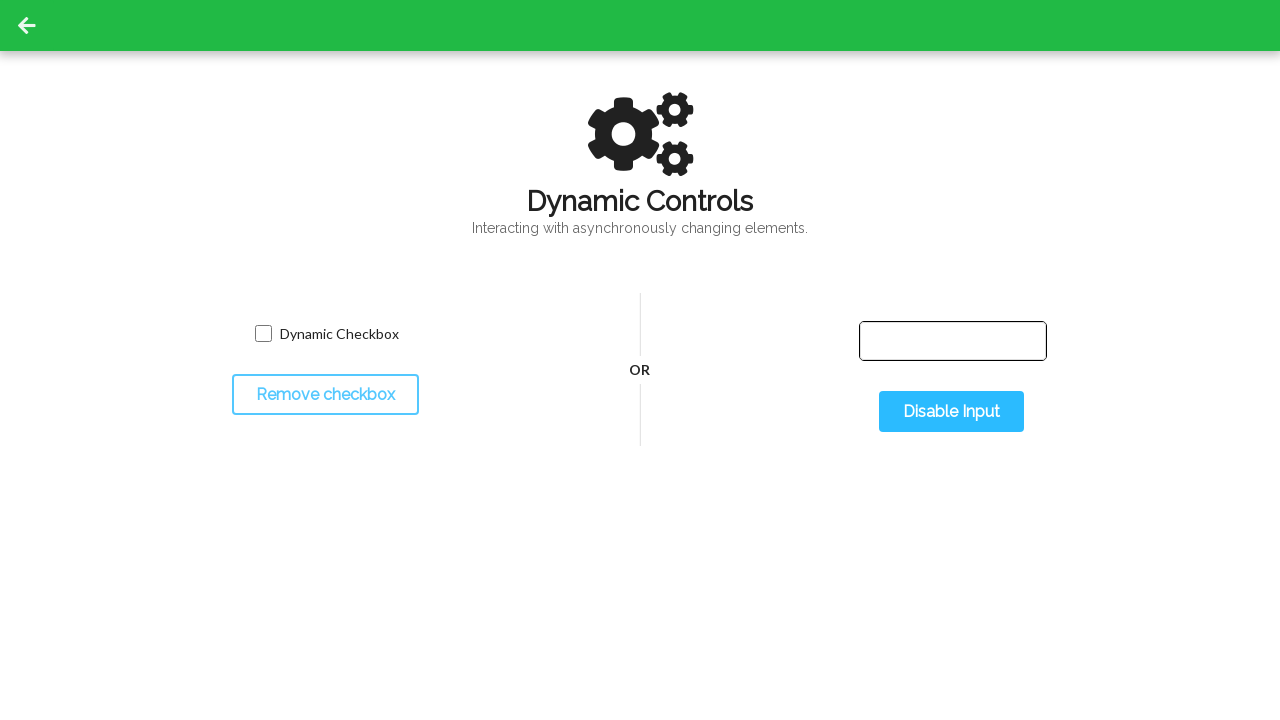

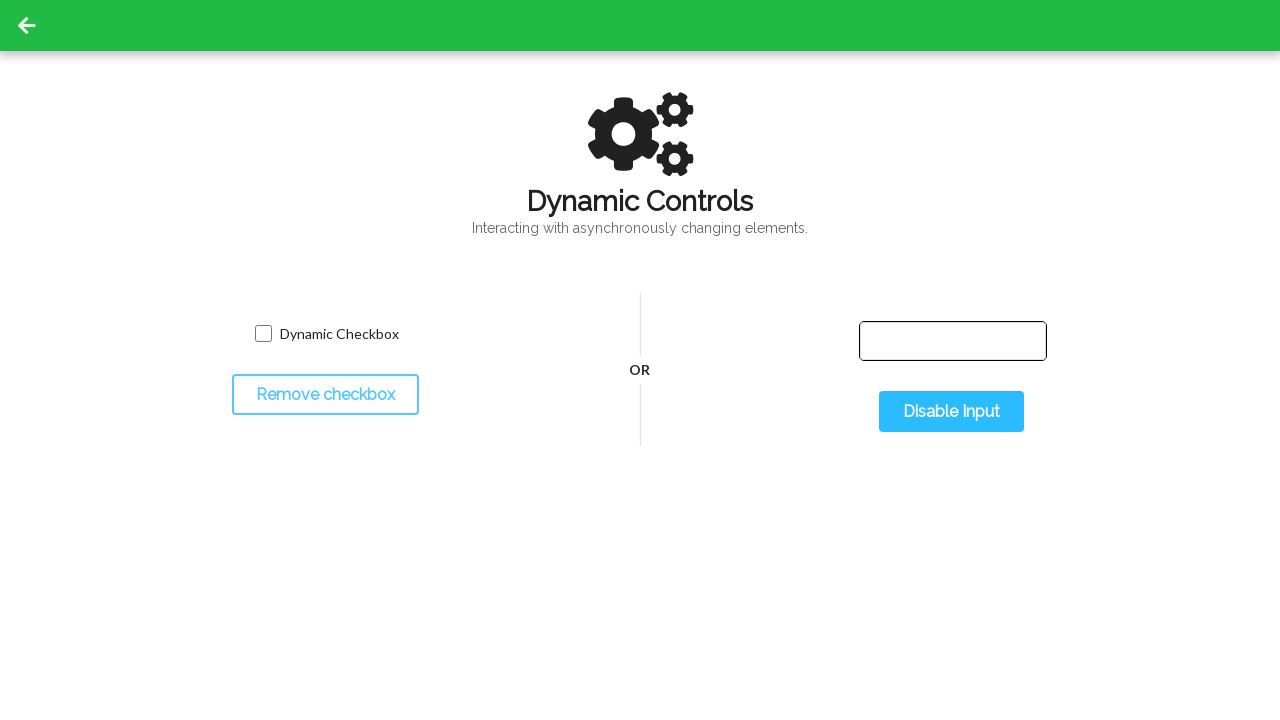